Tests the functionality of a checkbox by checking and unchecking the "Remember me" option on the Salesforce login page

Starting URL: https://login.salesforce.com/

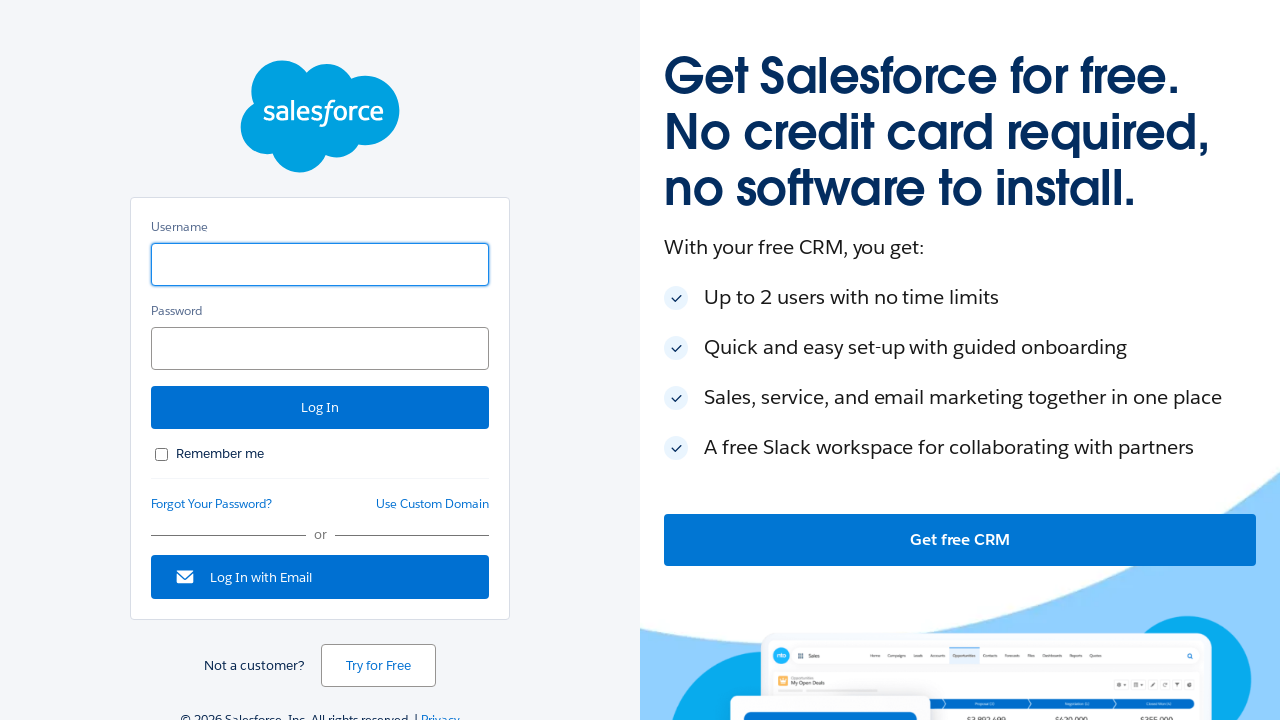

Located the 'Remember me' checkbox on Salesforce login page
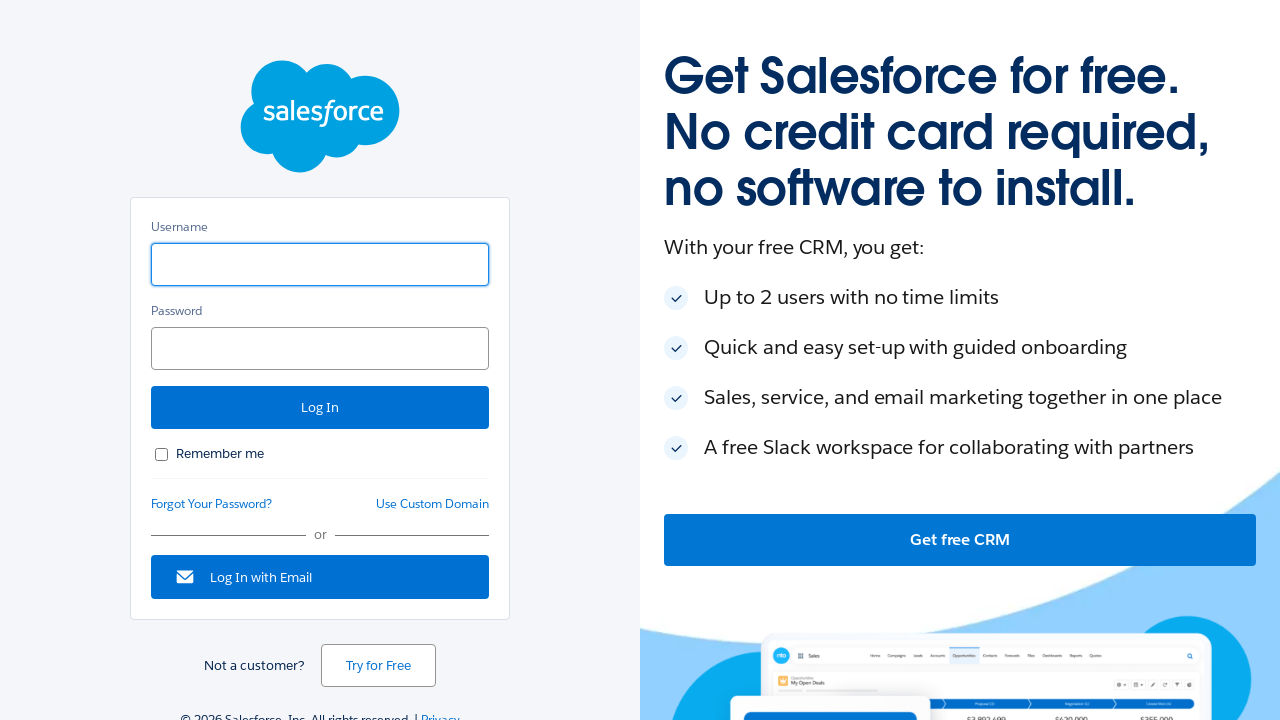

Checked the 'Remember me' checkbox at (162, 454) on [name='rememberUn']
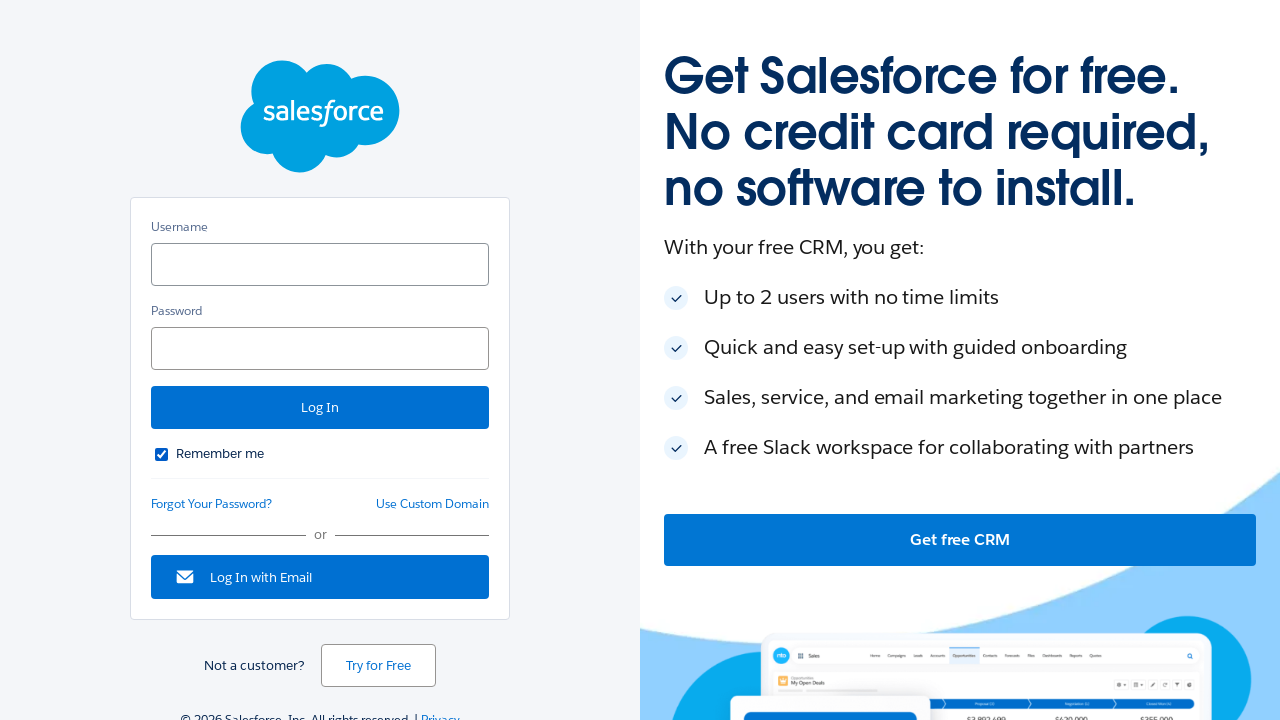

Waited 2 seconds to observe checkbox checked state
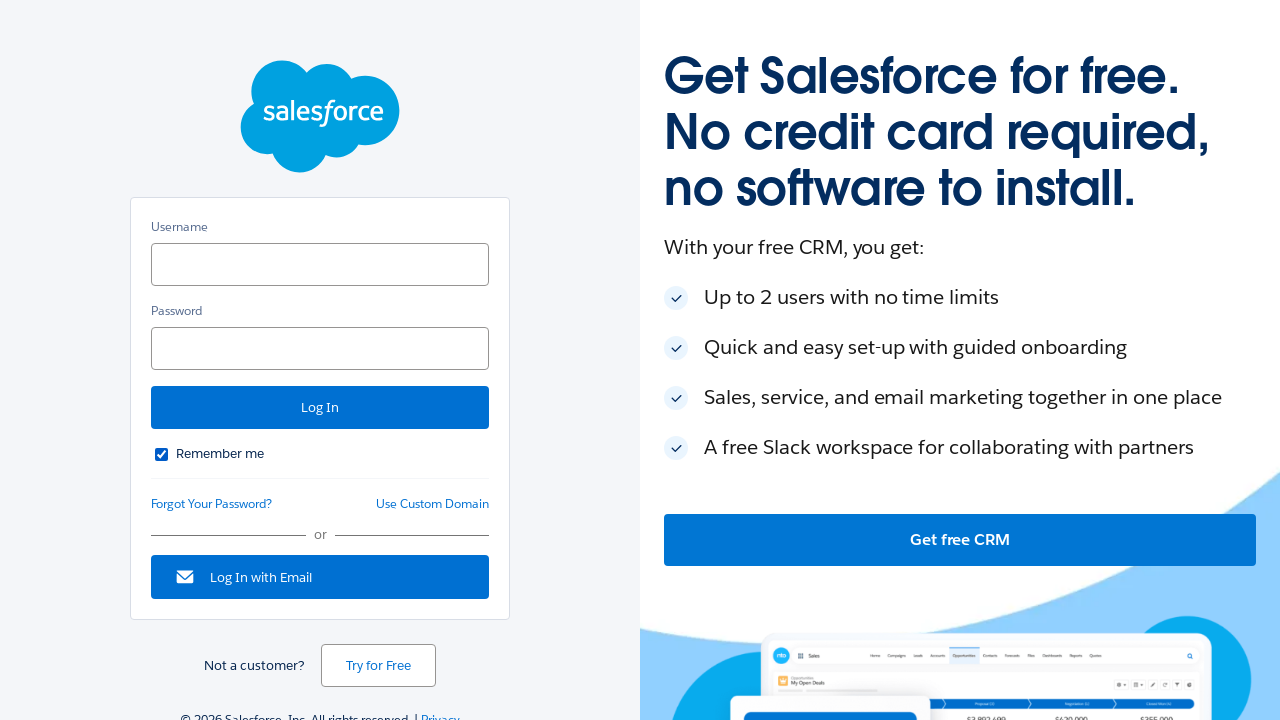

Unchecked the 'Remember me' checkbox at (162, 454) on [name='rememberUn']
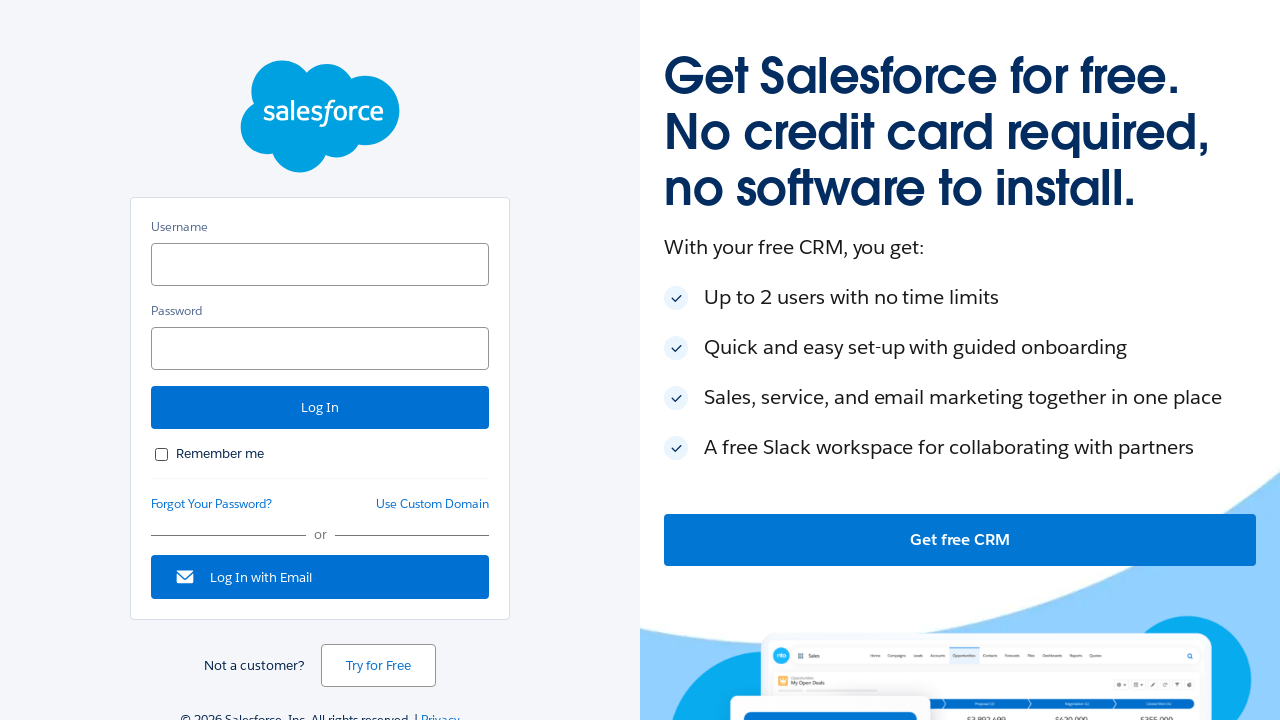

Waited 1 second to observe checkbox unchecked state
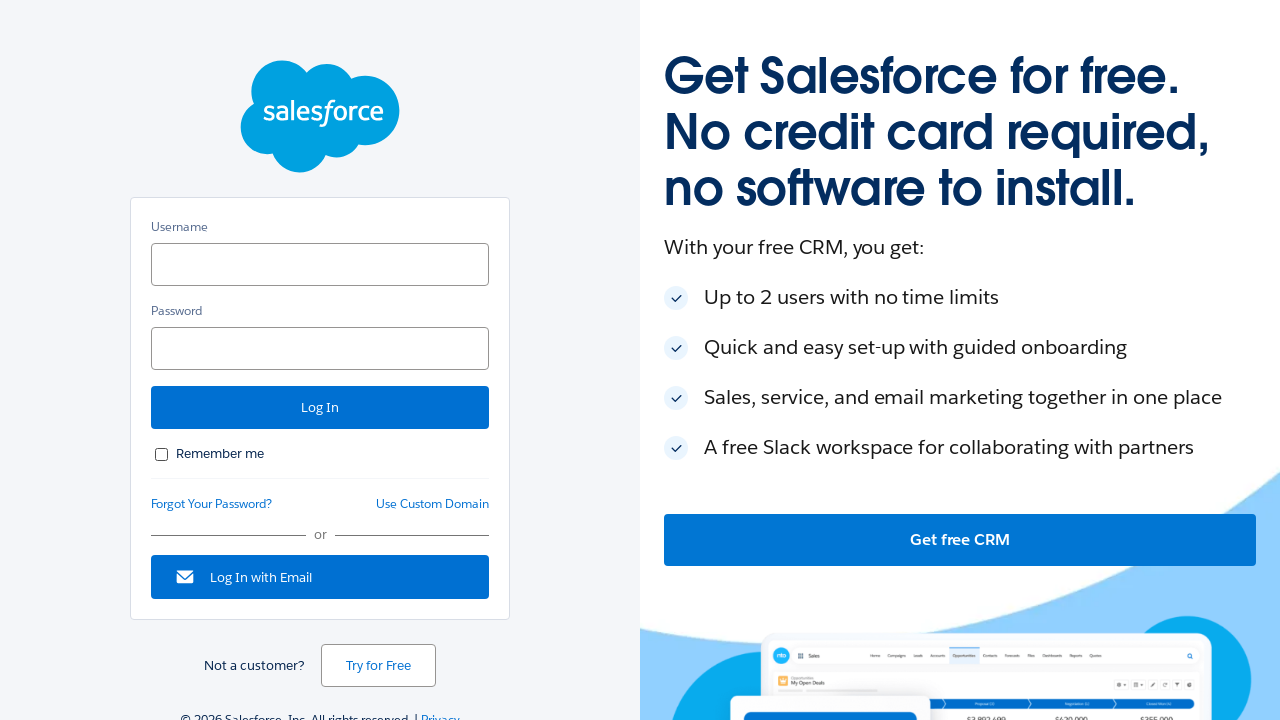

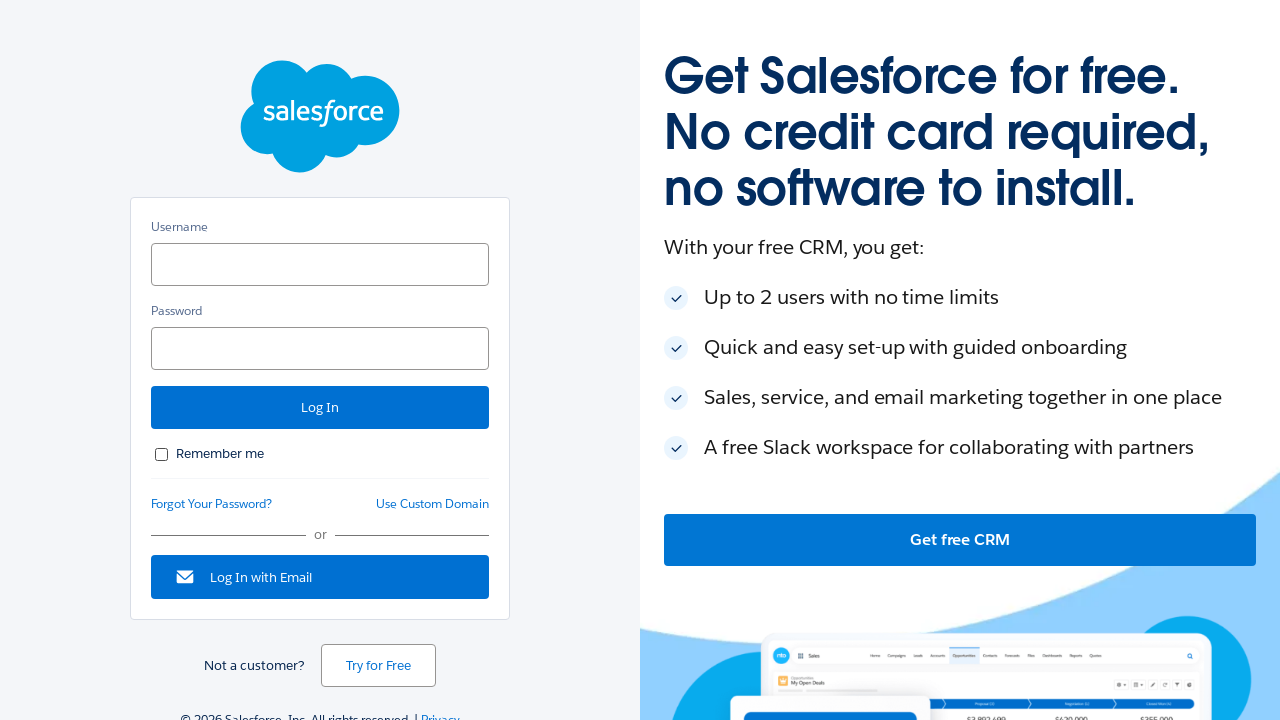